Navigates to the Automation Exercise homepage and verifies the page title is correct.

Starting URL: https://automationexercise.com

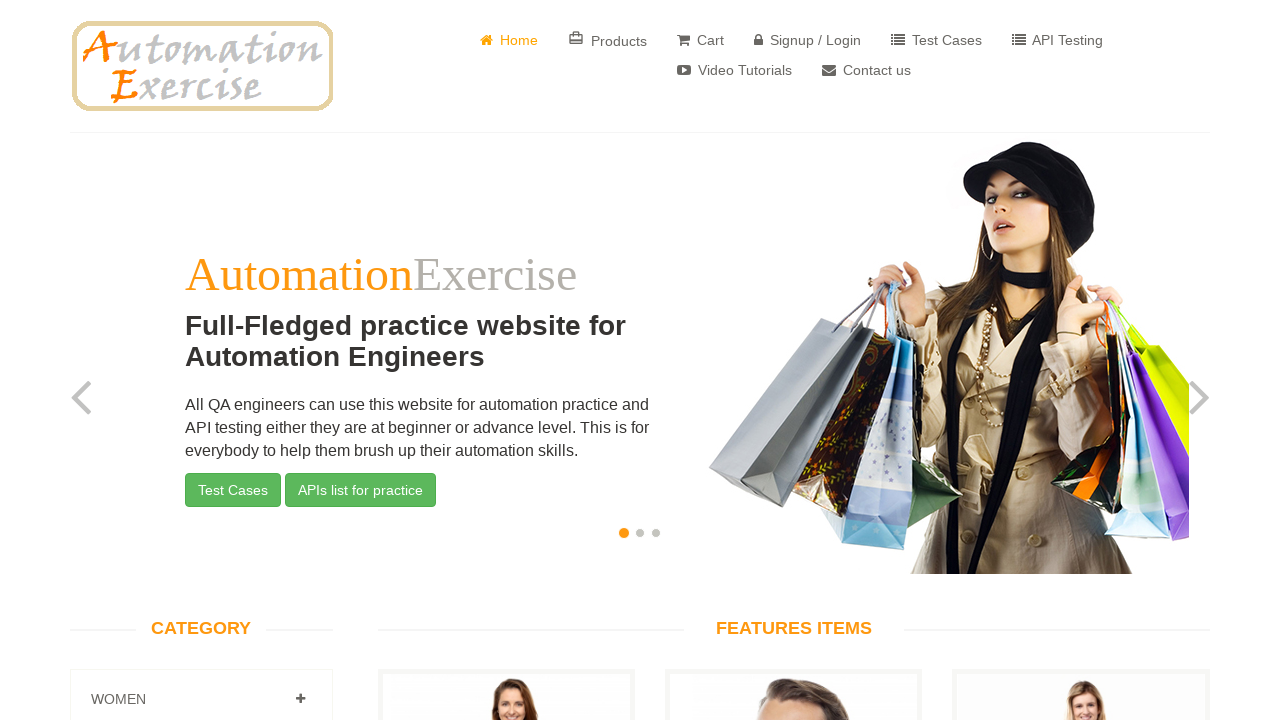

Verified page title is 'Automation Exercise'
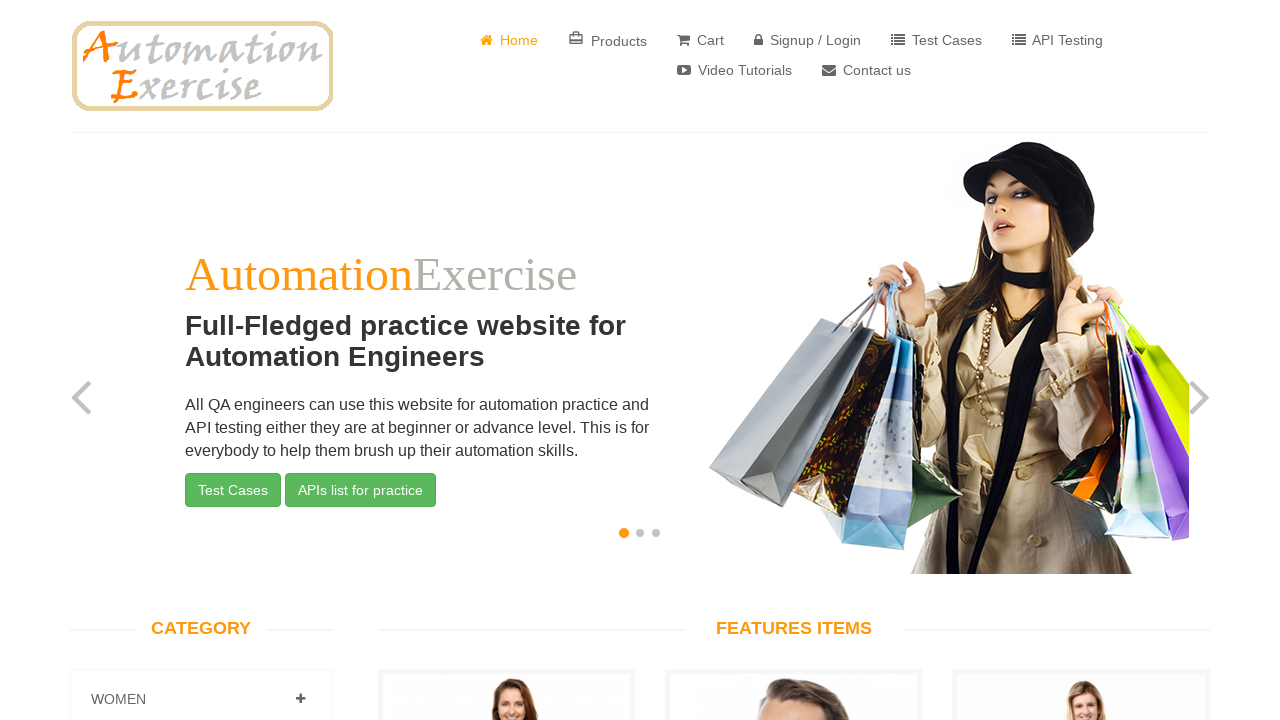

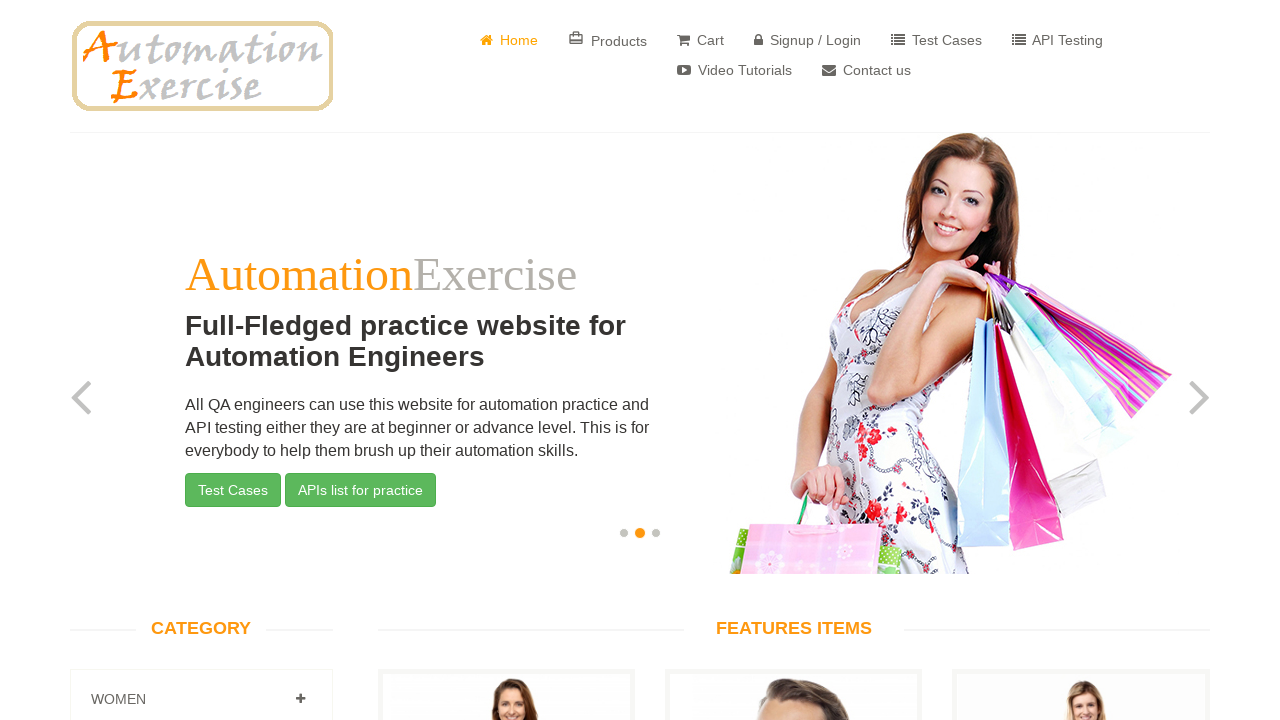